Verifies that the homepage title matches the expected value

Starting URL: https://opensource-demo.orangehrmlive.com/

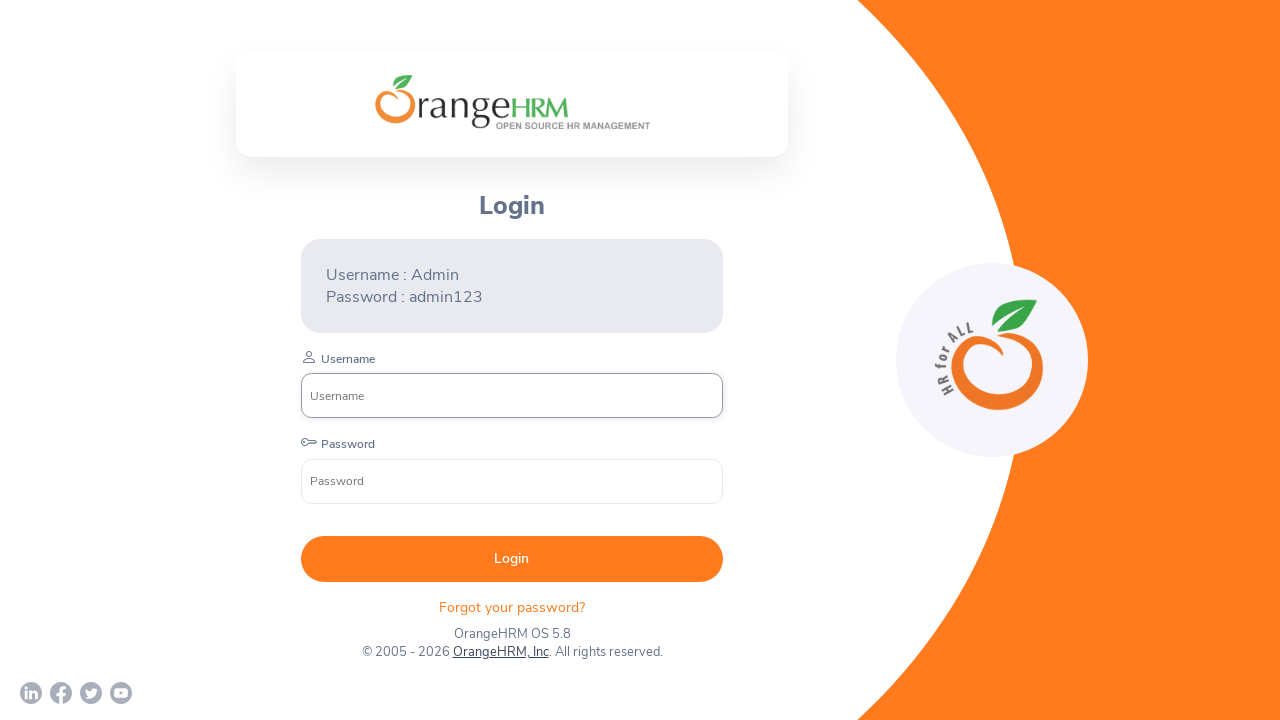

Navigated to OrangeHRM homepage
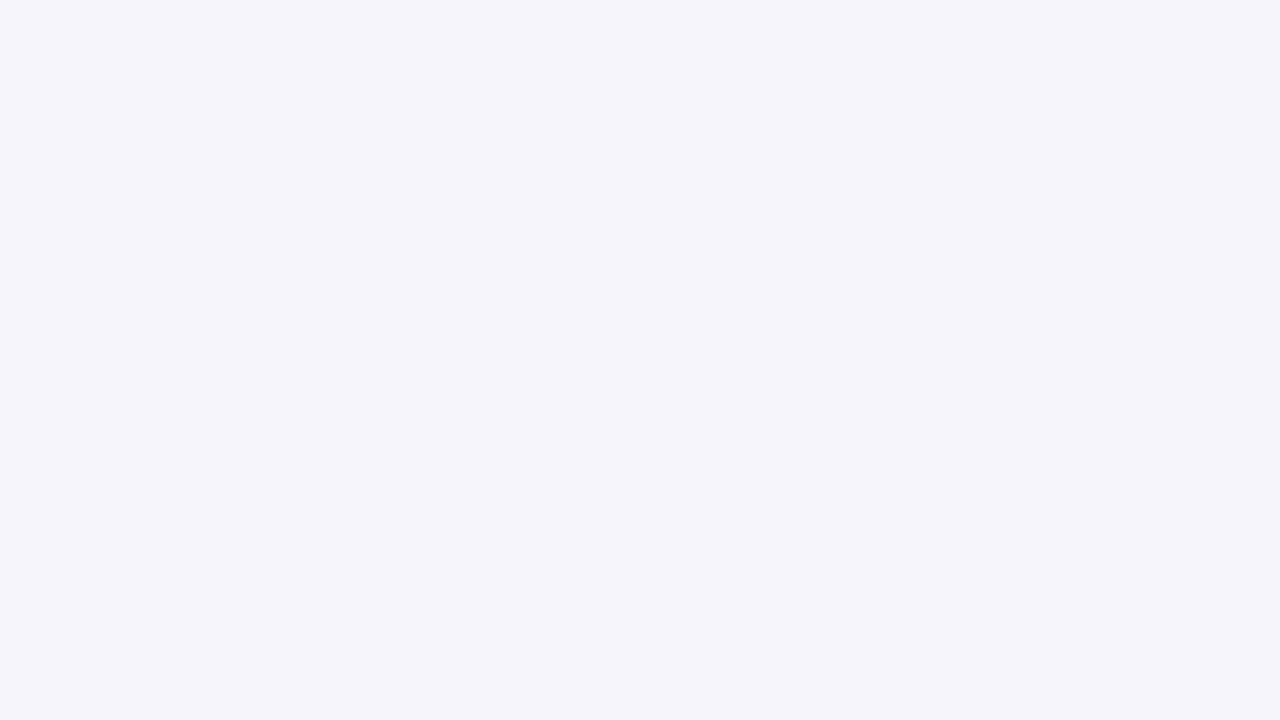

Retrieved page title
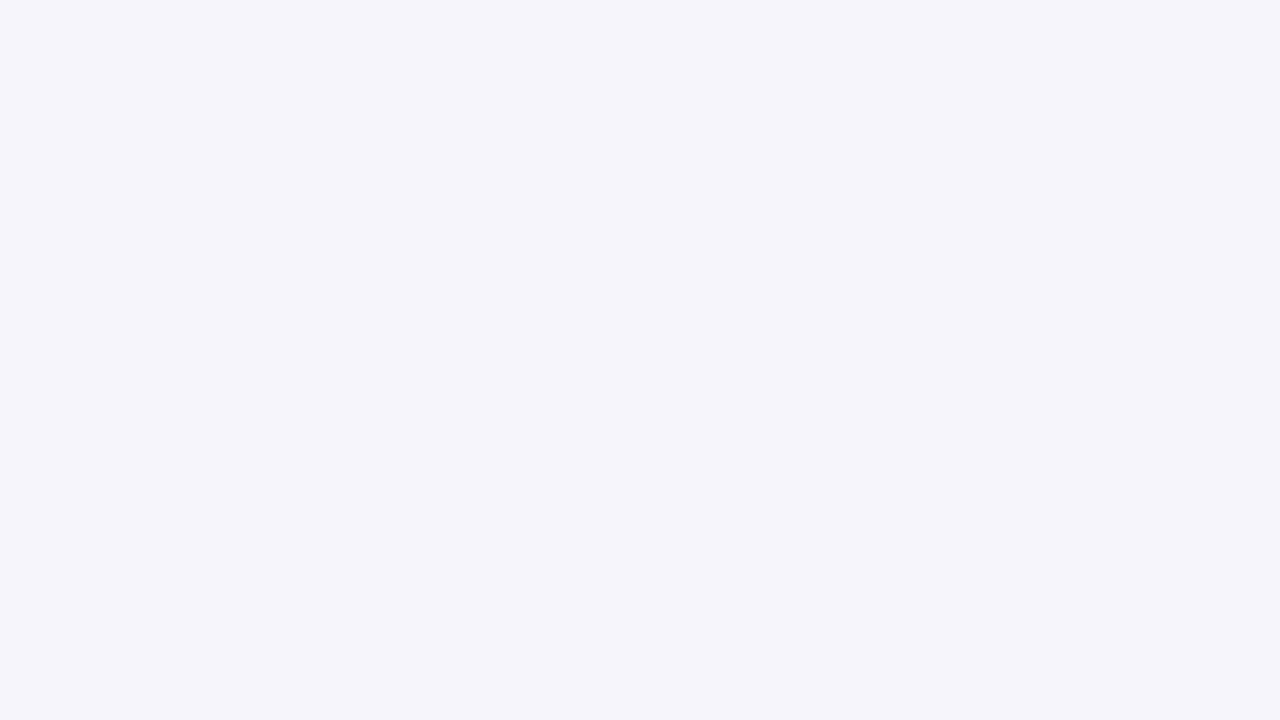

Verified homepage title matches expected value 'OrangeHRM'
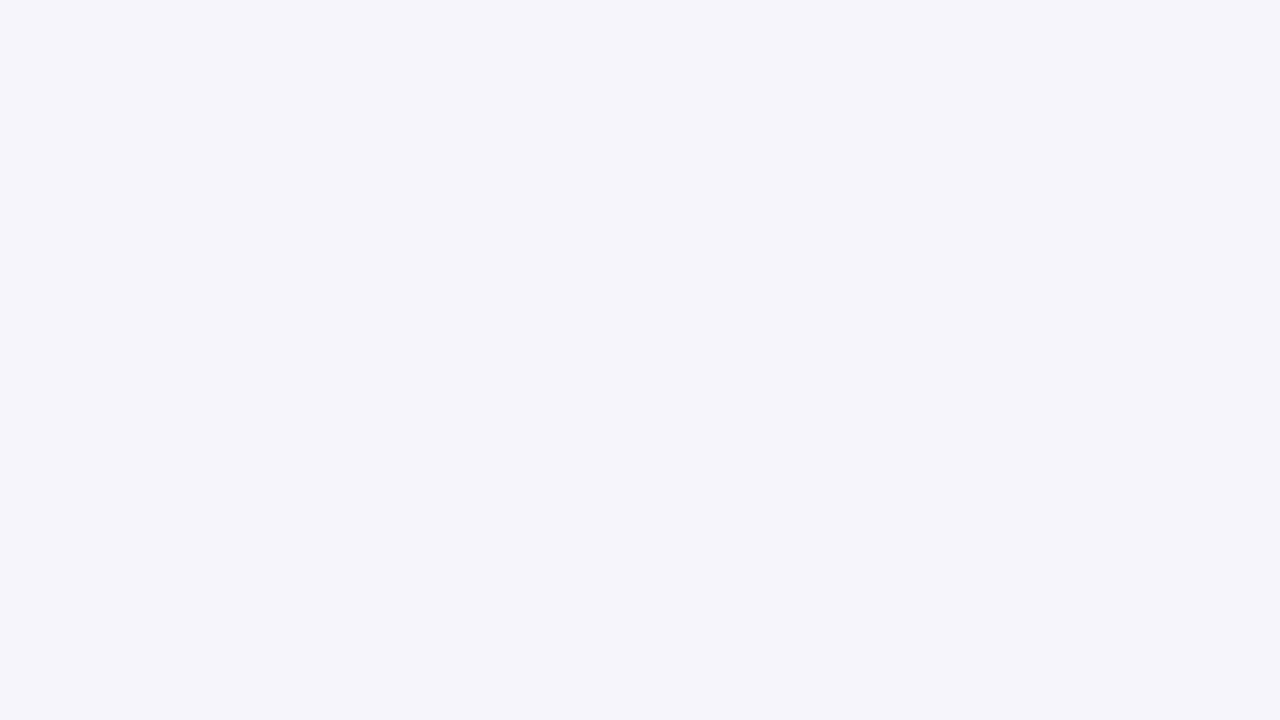

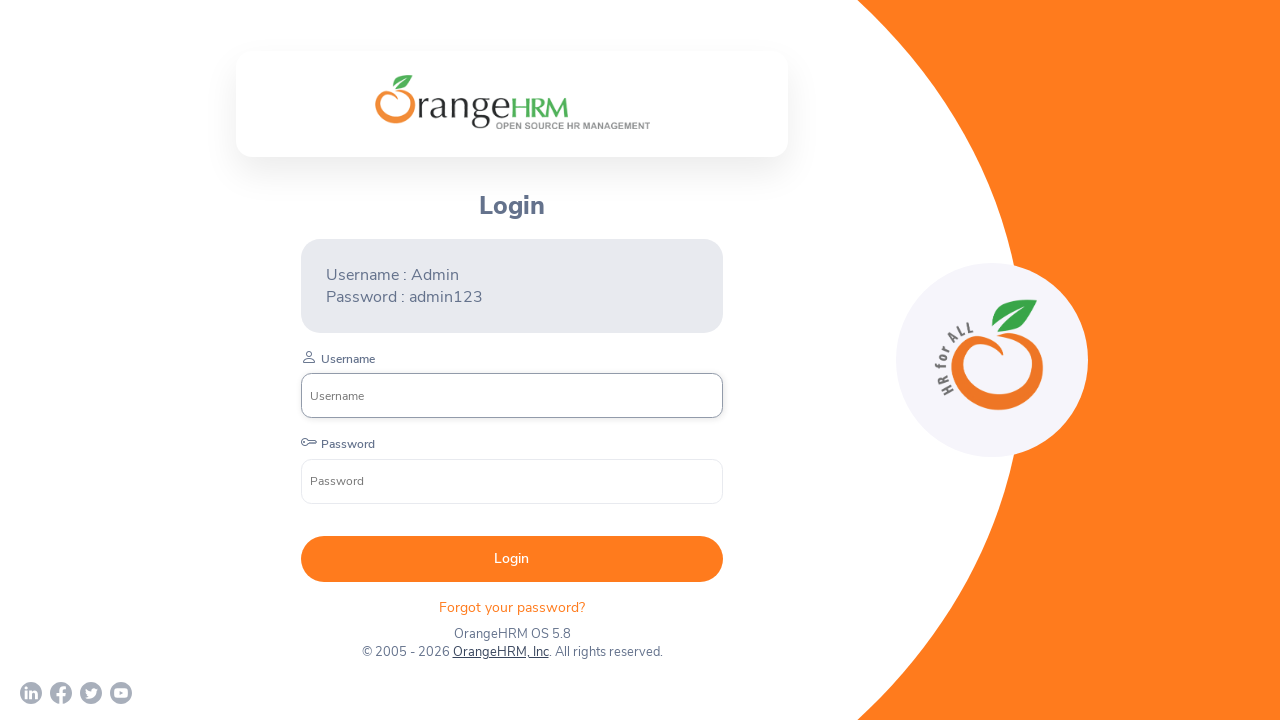